Tests browser alert dialog handling by triggering an alert and accepting it

Starting URL: https://bonigarcia.dev/selenium-webdriver-java/dialog-boxes.html

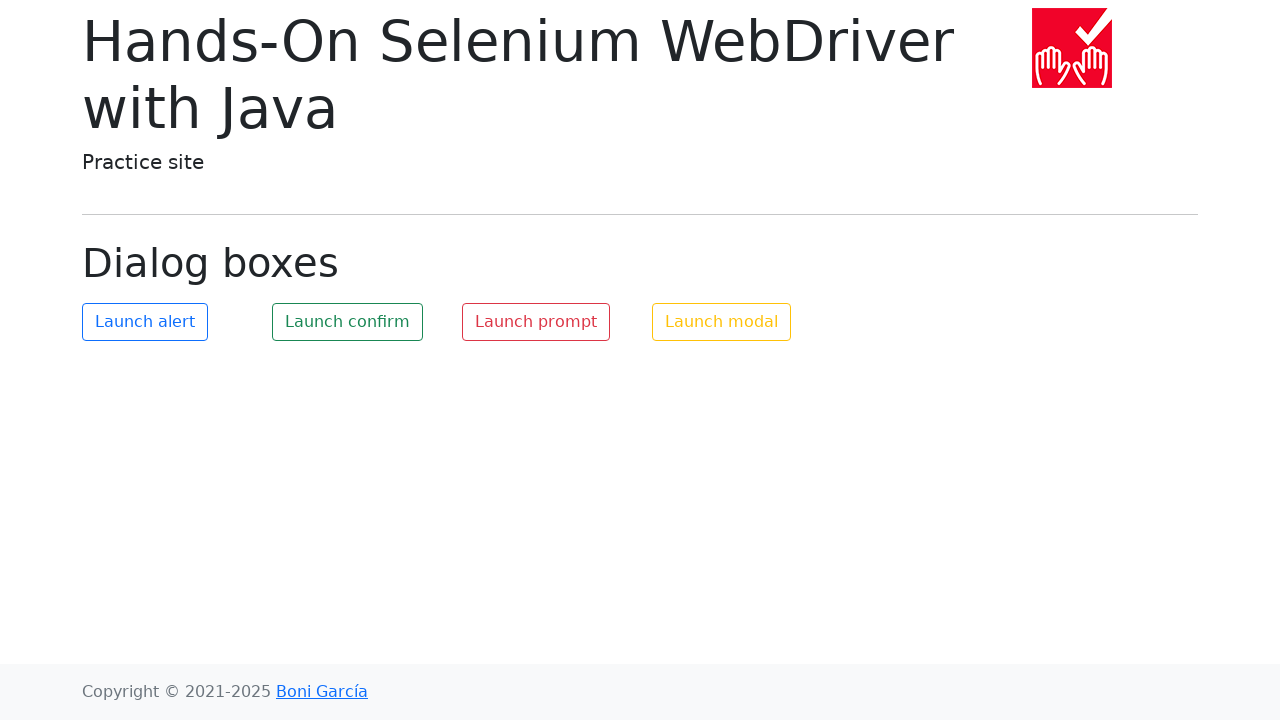

Navigated to dialog boxes test page
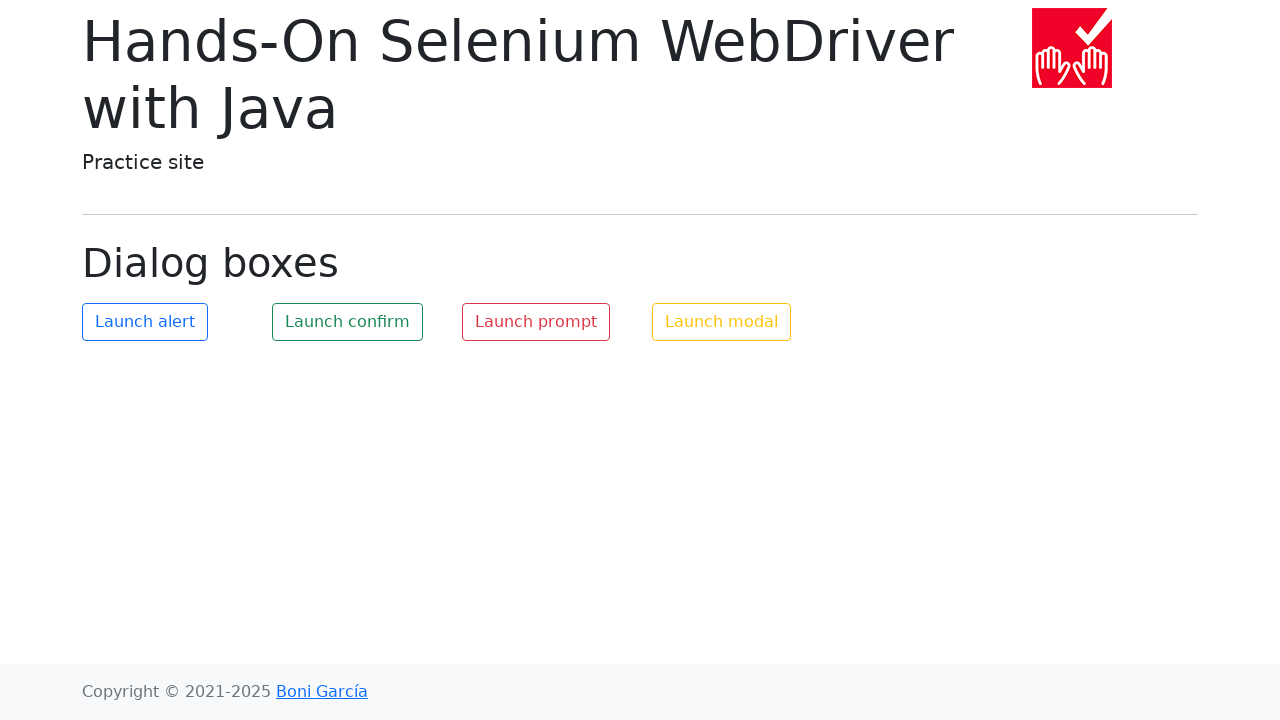

Clicked button to trigger alert dialog at (145, 322) on #my-alert
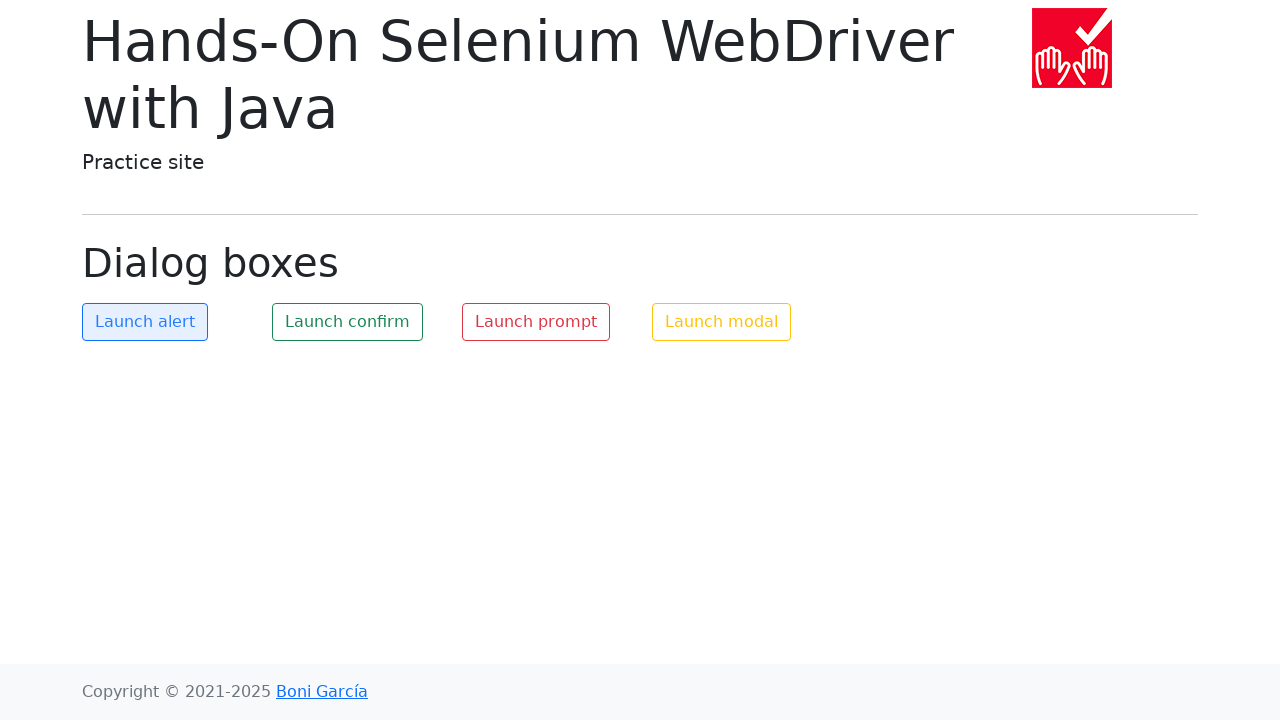

Set up dialog handler to accept alert
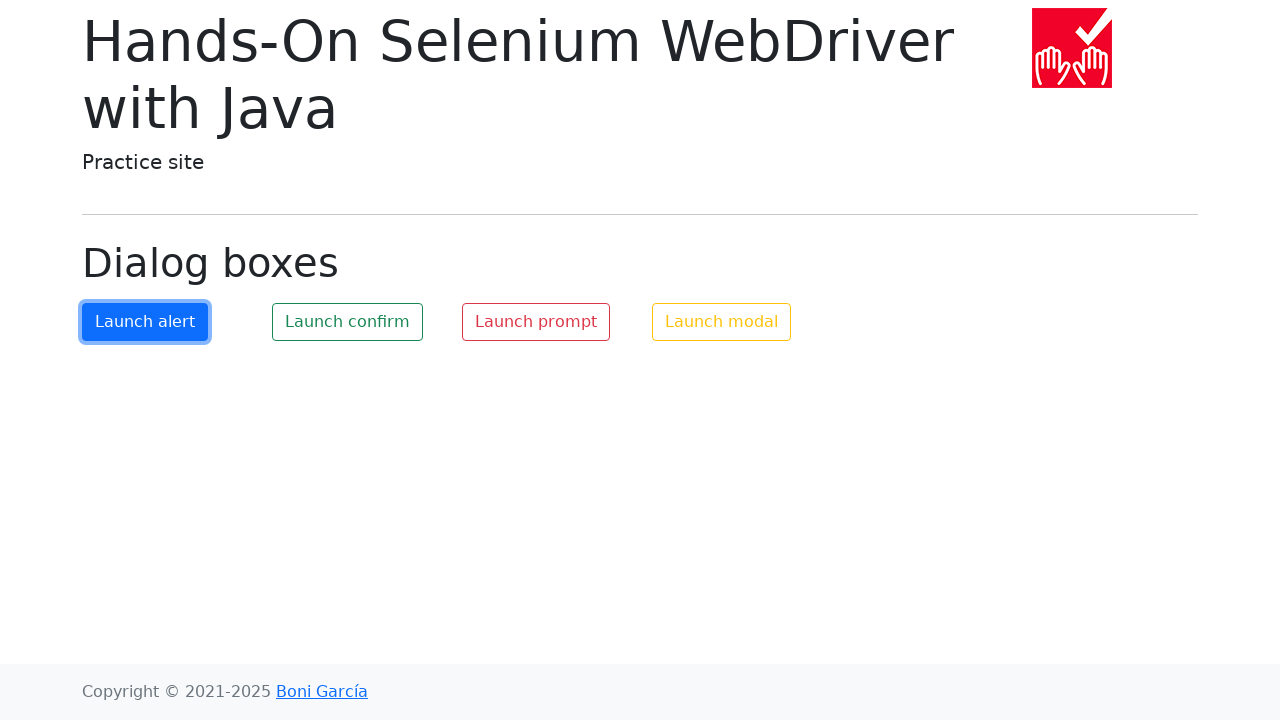

Waited for alert to be processed
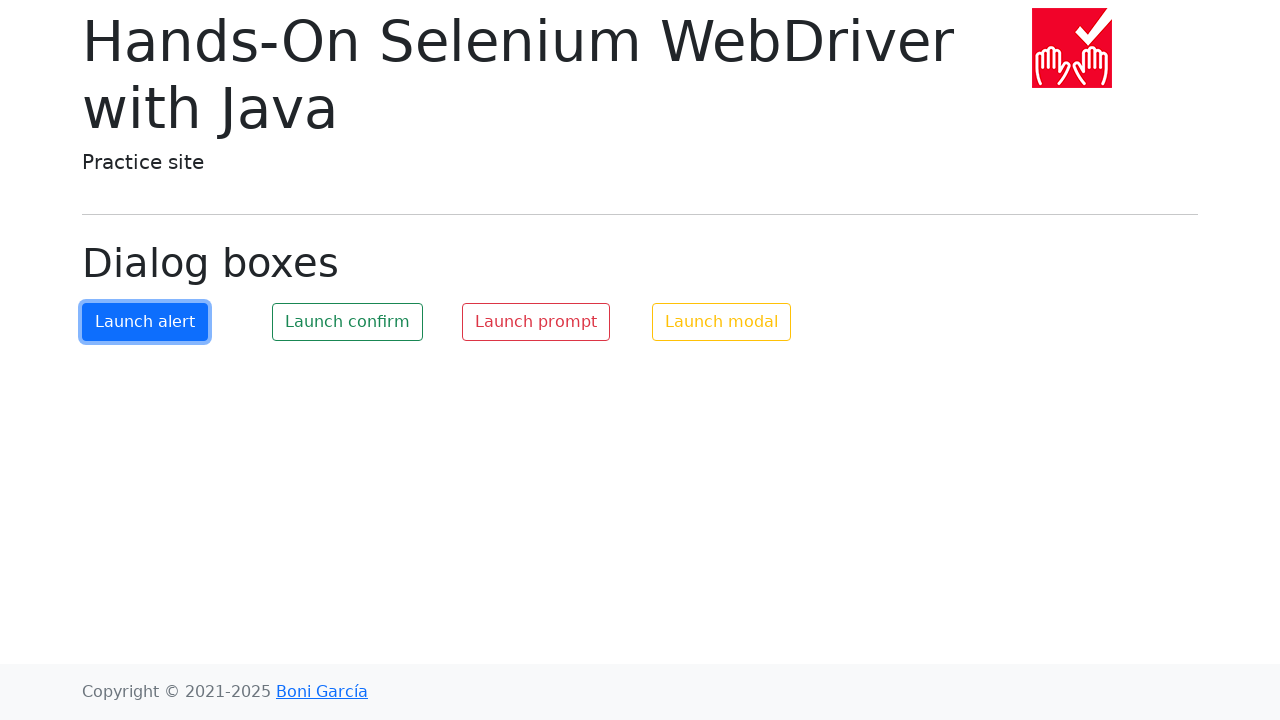

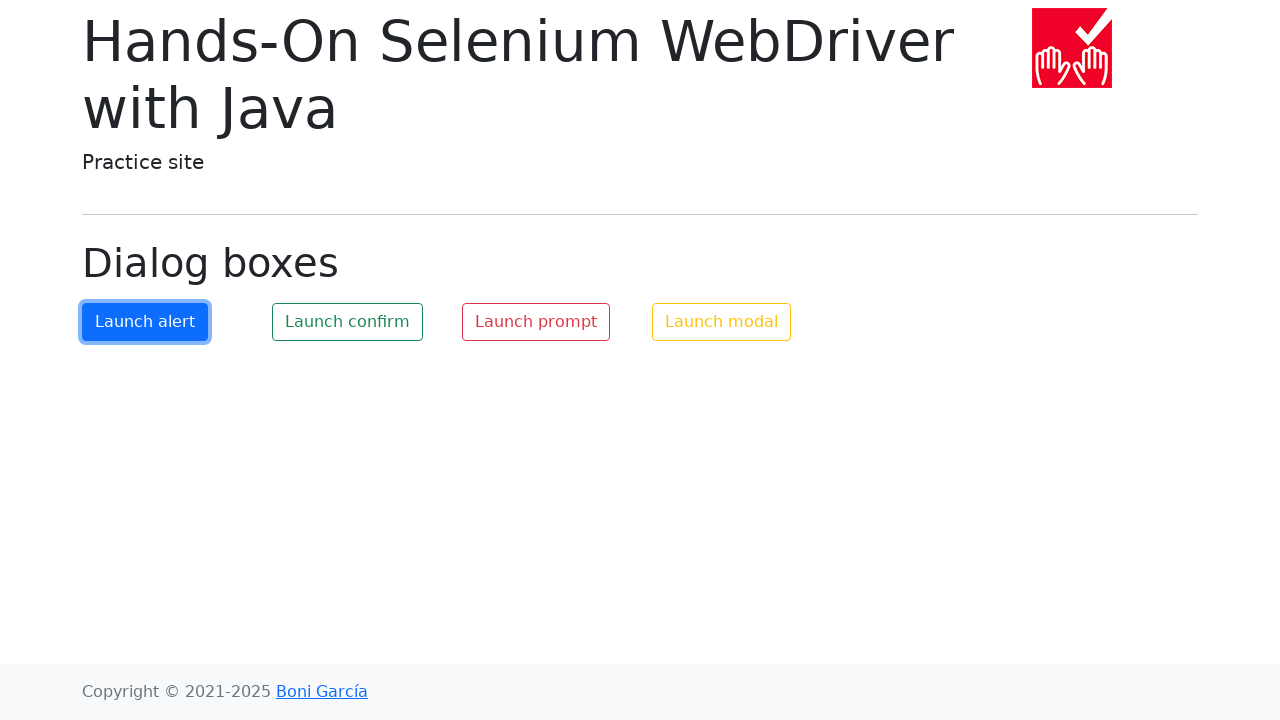